Verifies that the login submit button is enabled on the CMS portal page

Starting URL: https://portaldev.cms.gov/portal/

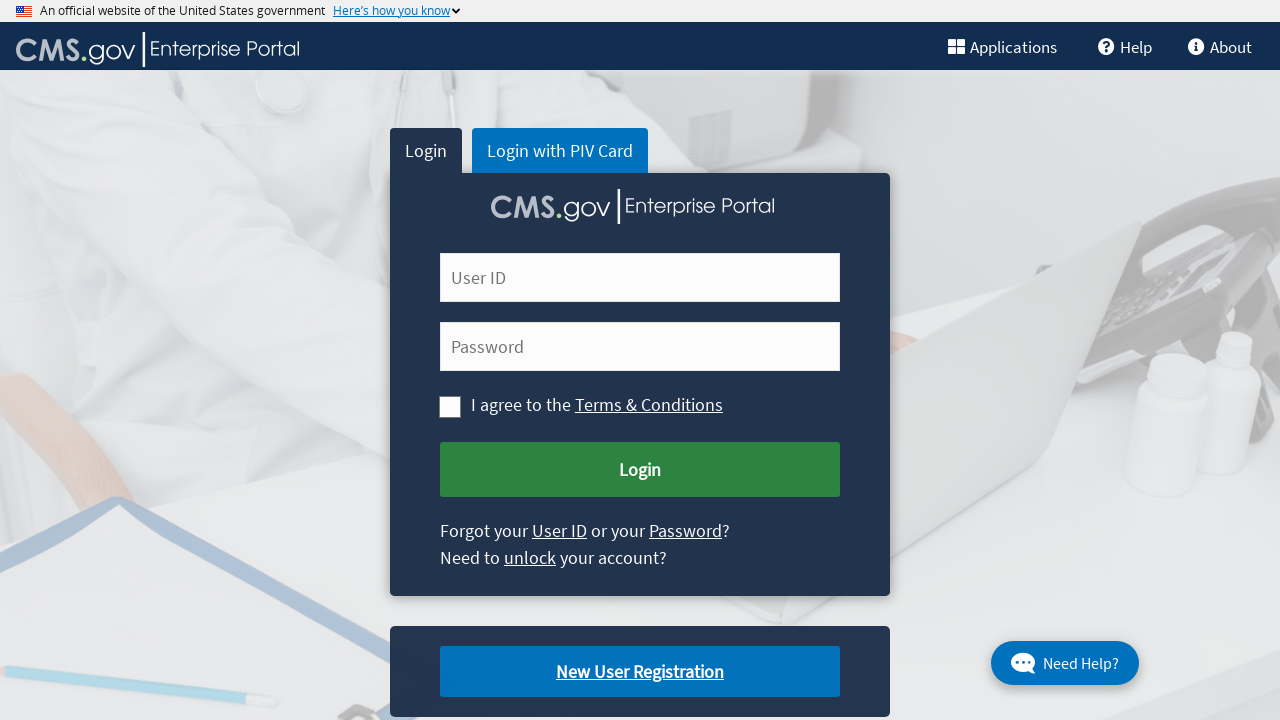

Navigated to CMS portal dev page
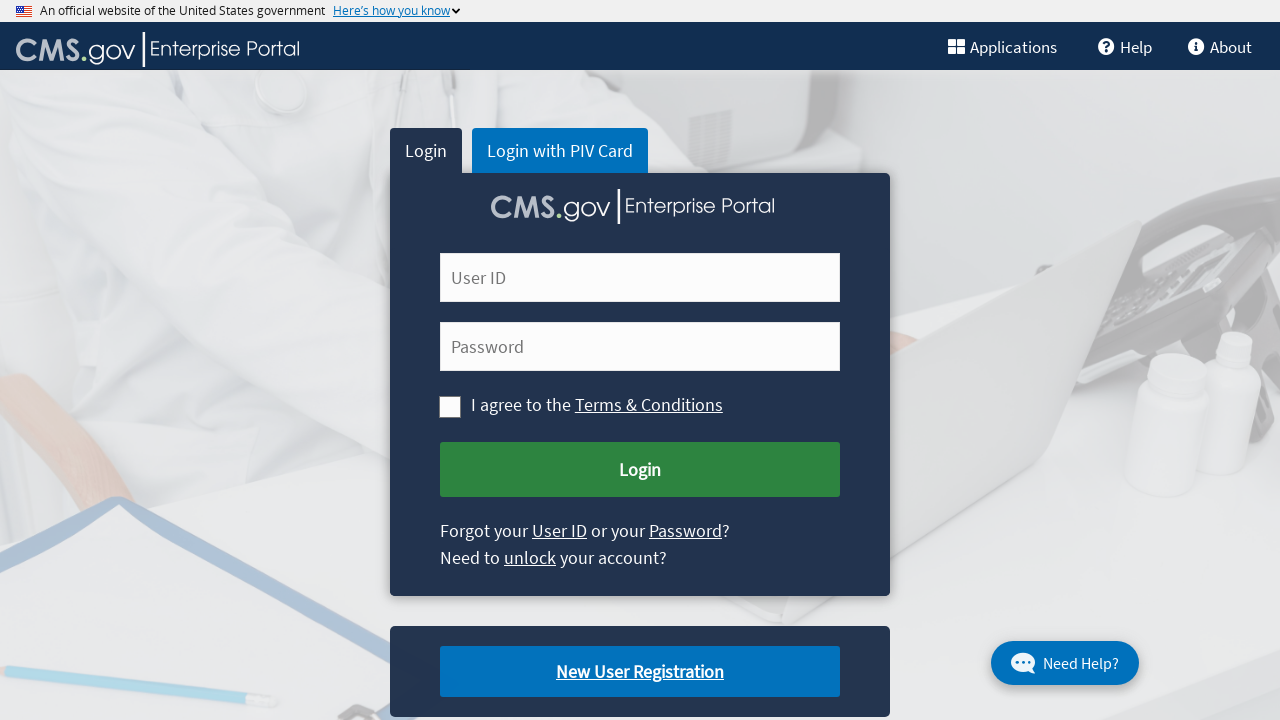

Login submit button is visible
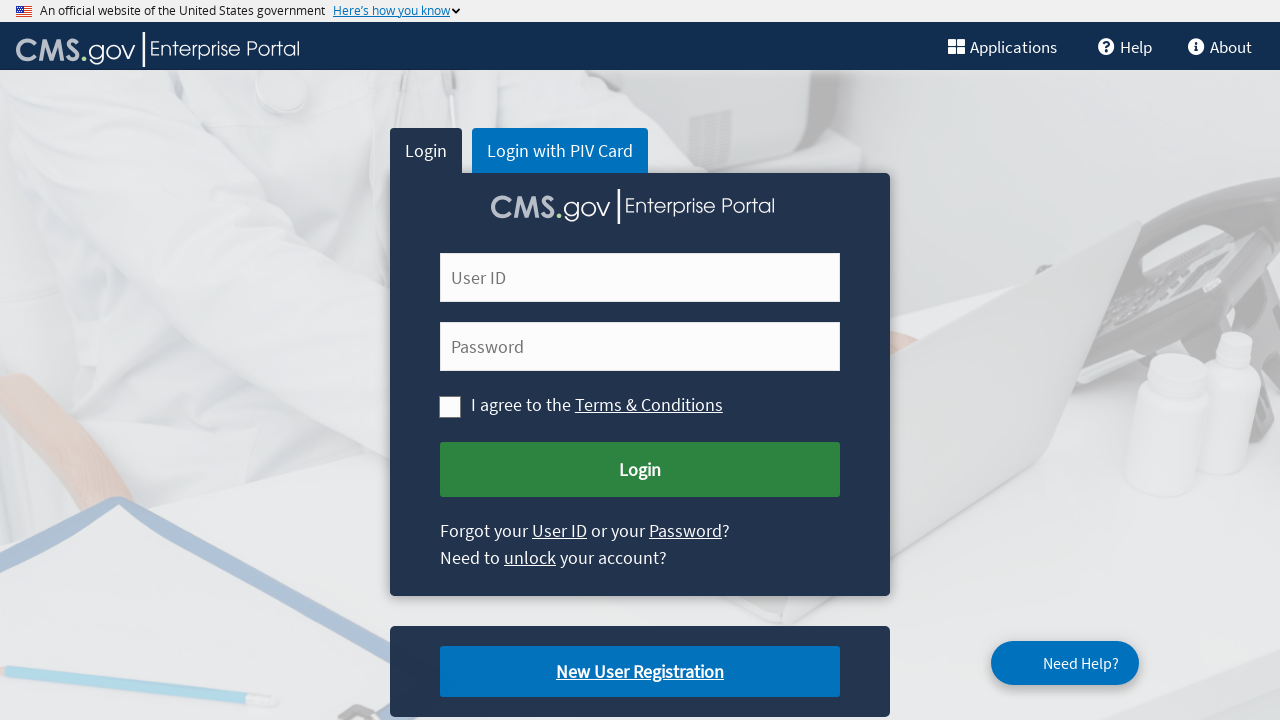

Verified login button enabled status: True
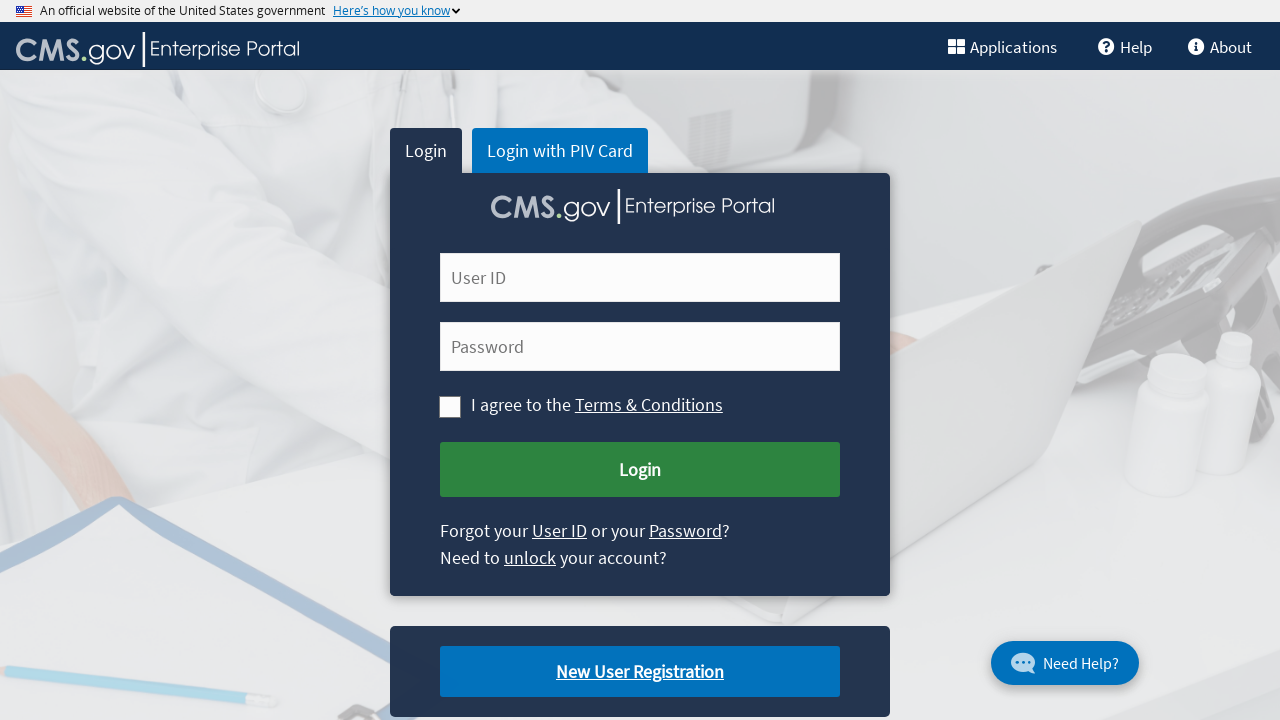

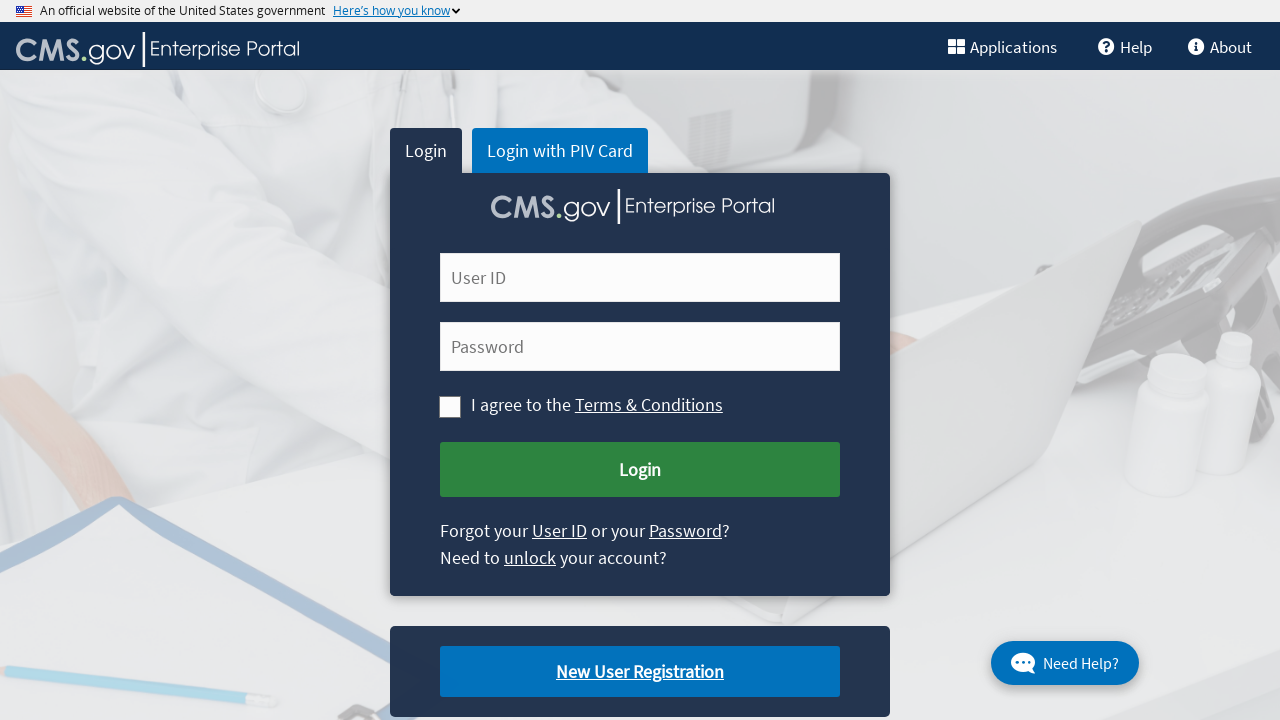